Tests jQuery UI sortable functionality by performing multiple drag-and-drop operations to reorder list items

Starting URL: https://jqueryui.com/sortable

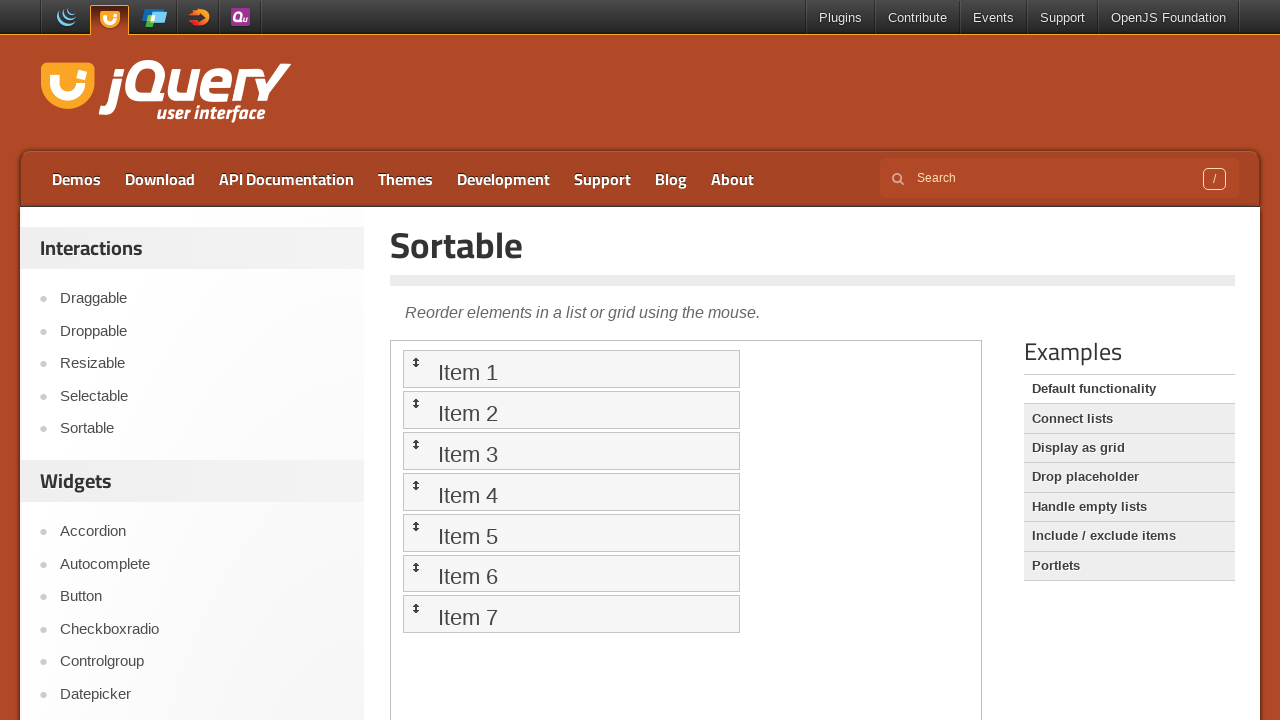

Located the iframe containing the sortable demo
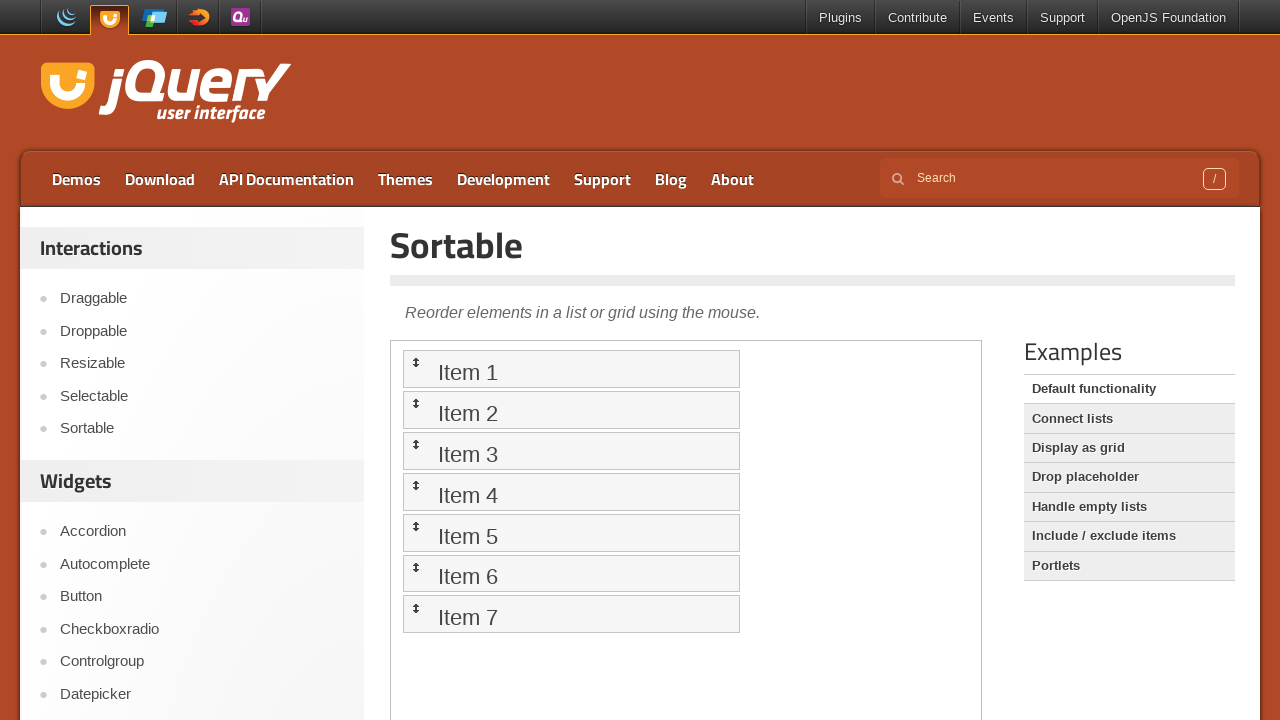

Located the sortable list element
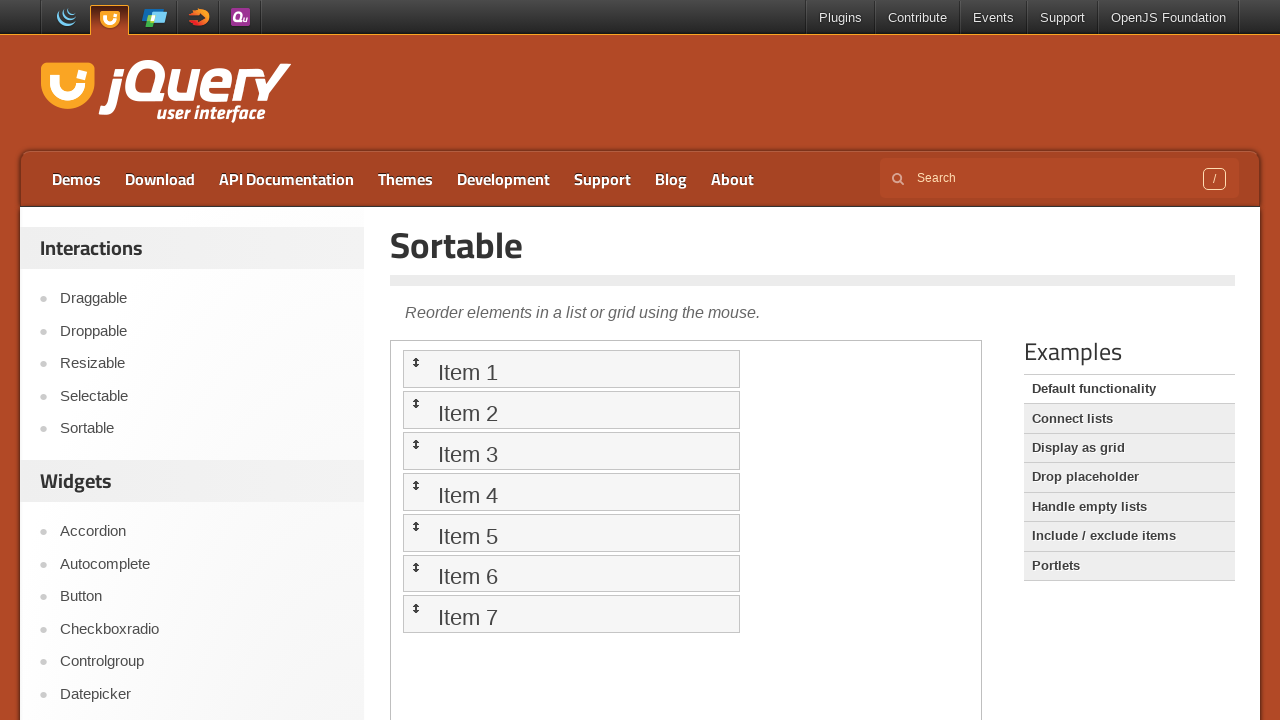

Located list item 2
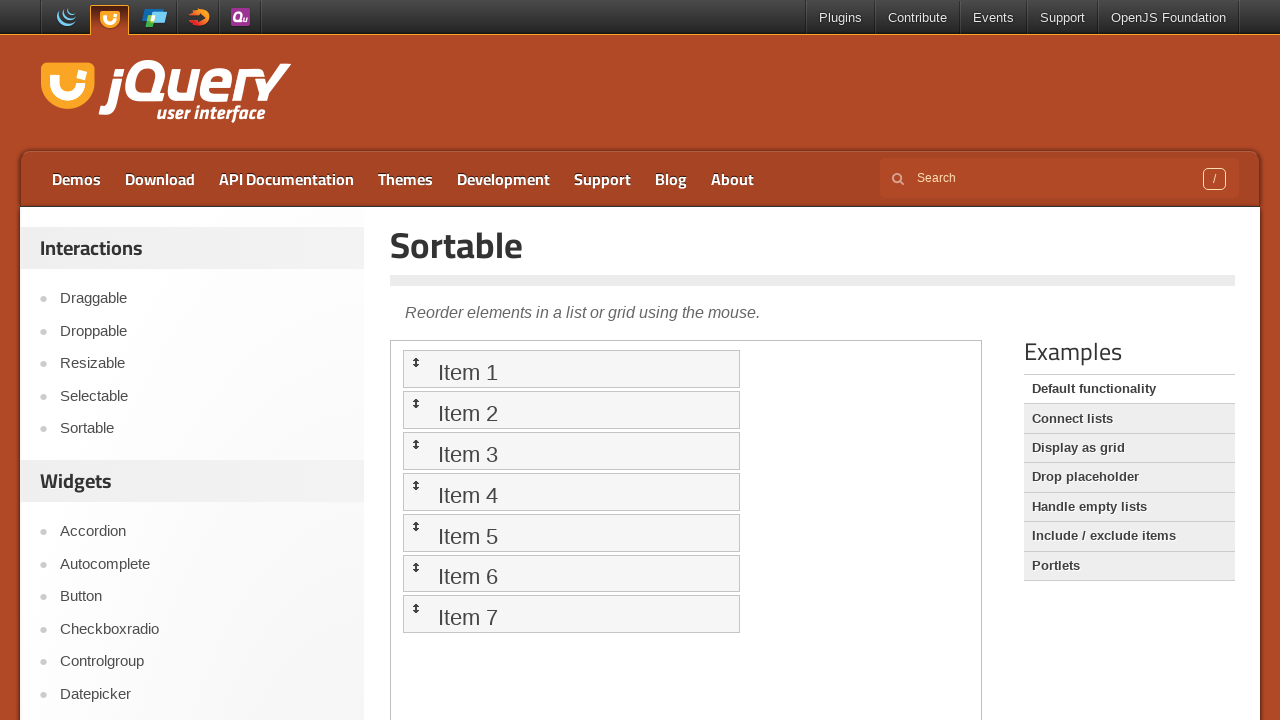

Located list item 3
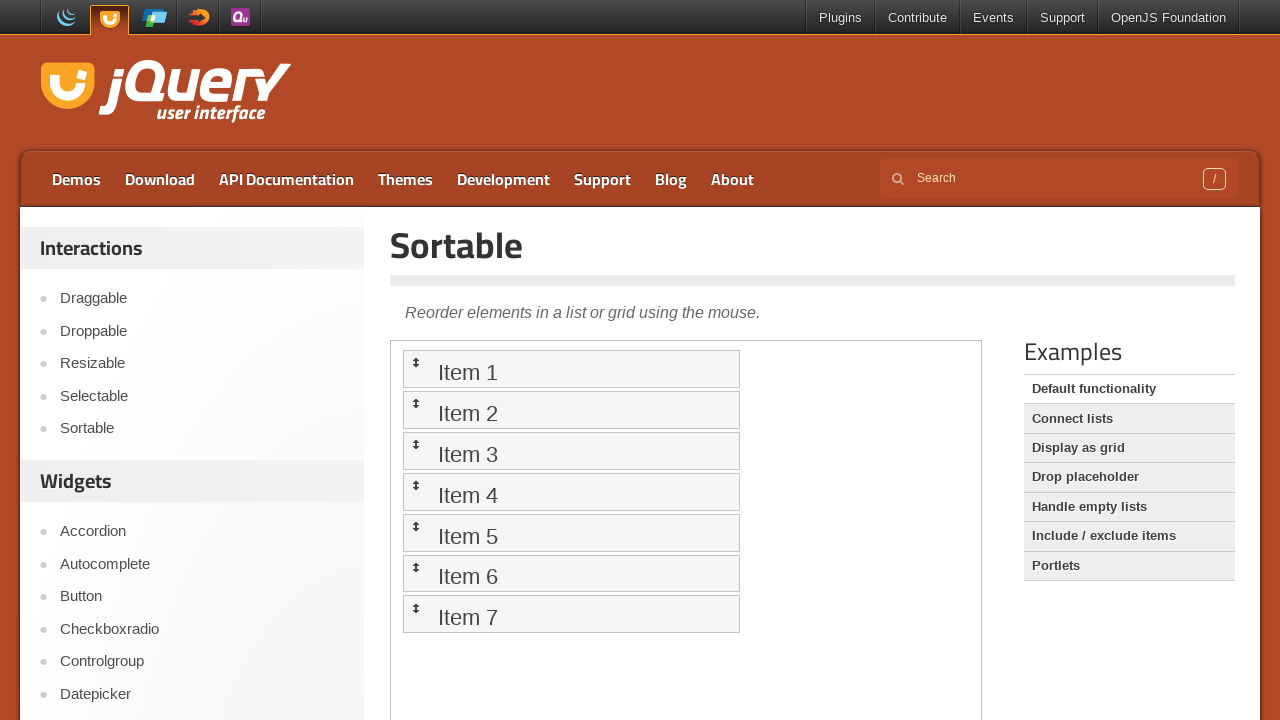

Located list item 4
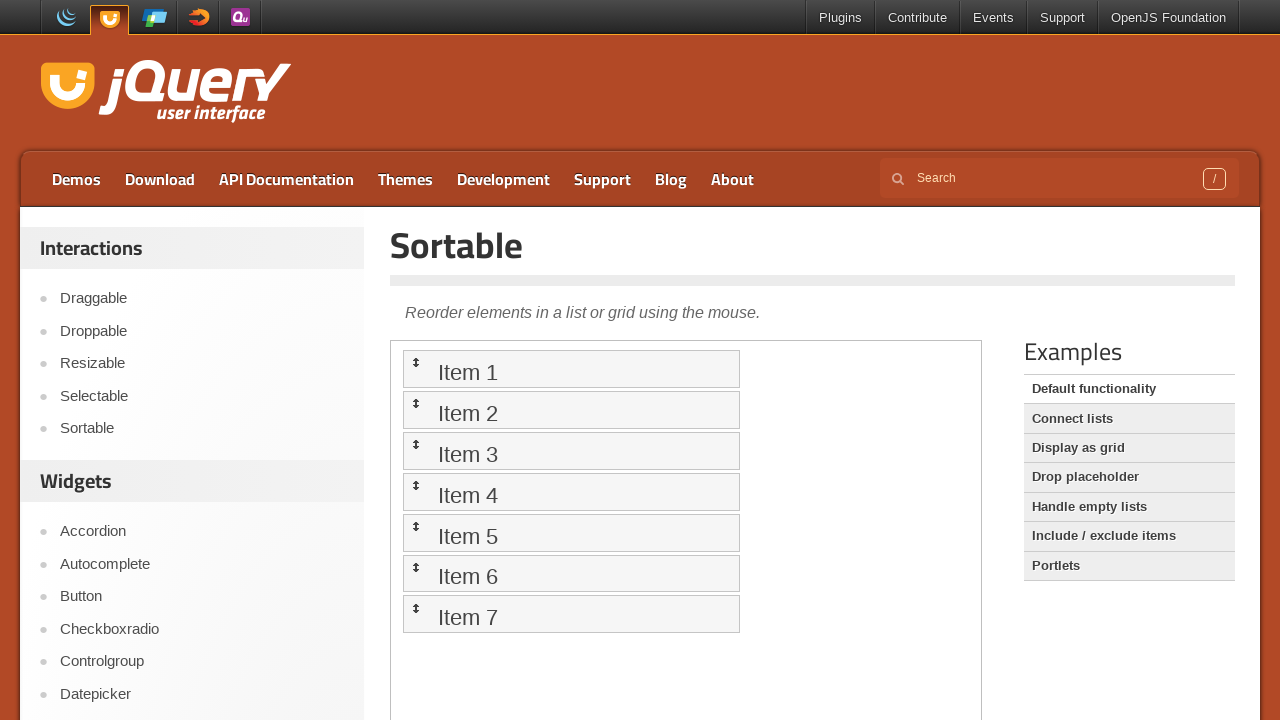

Located list item 5
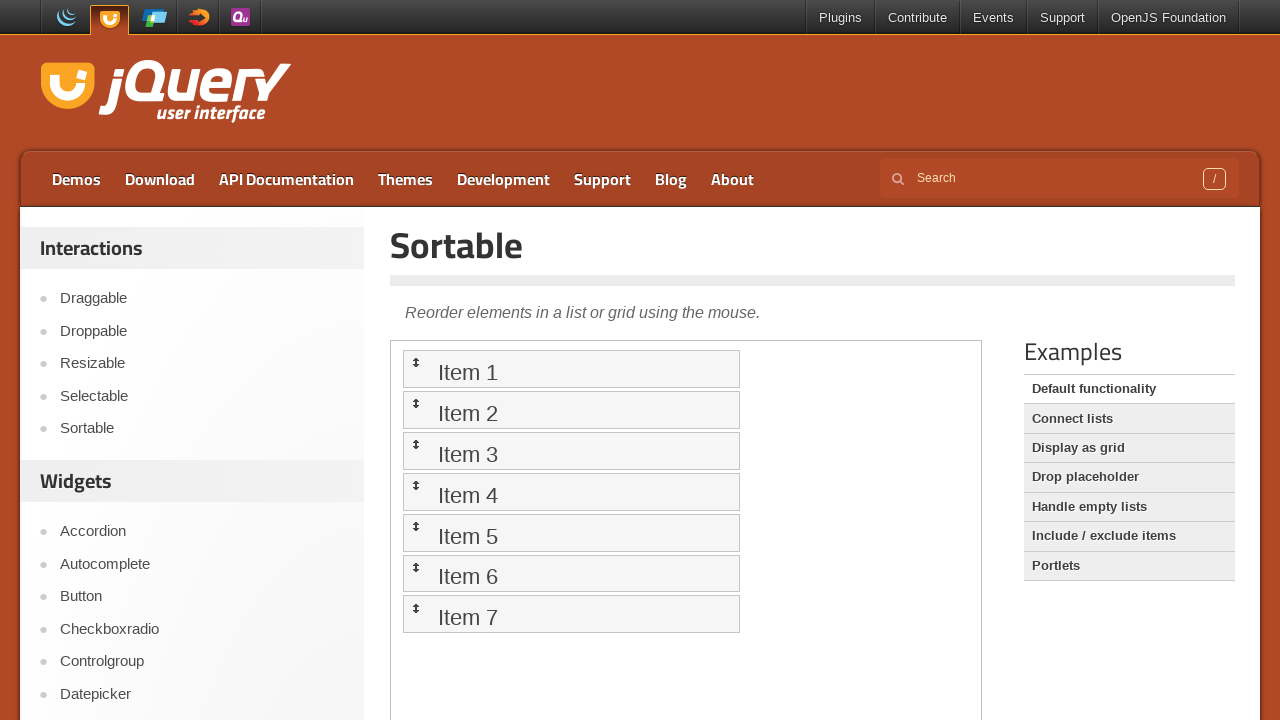

Located list item 6
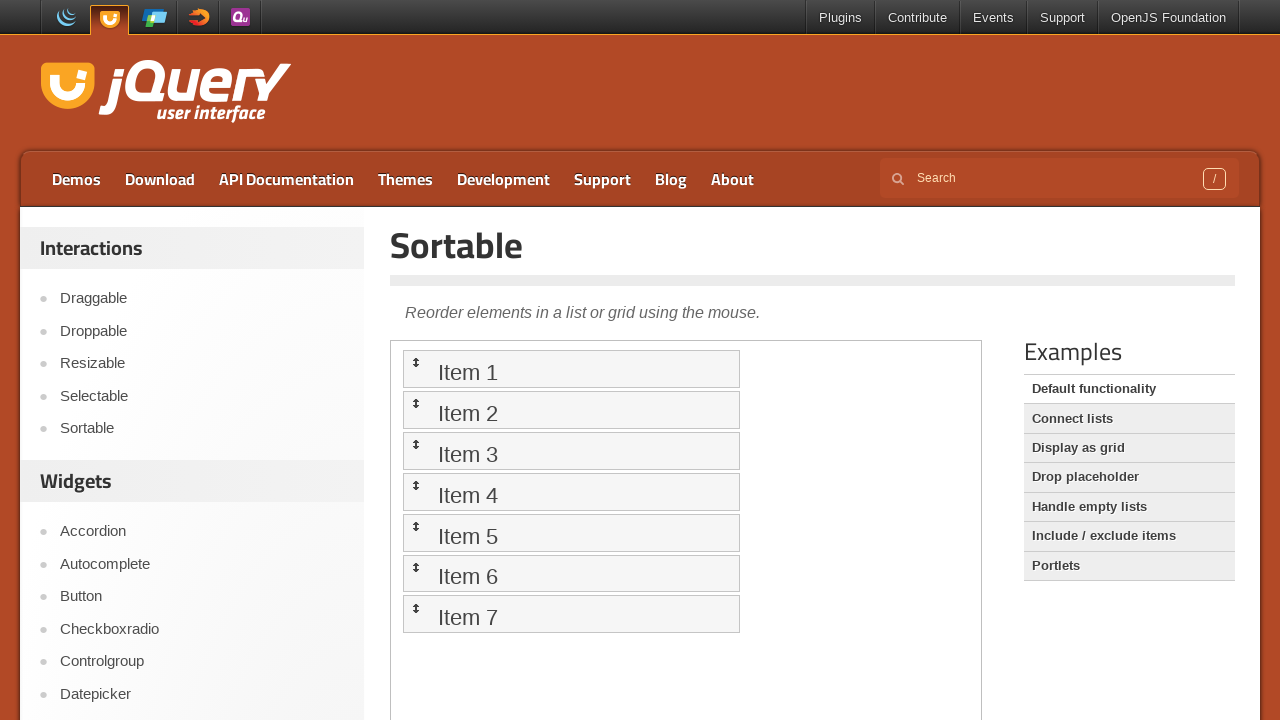

Dragged list item 3 to position of list item 4 at (571, 492)
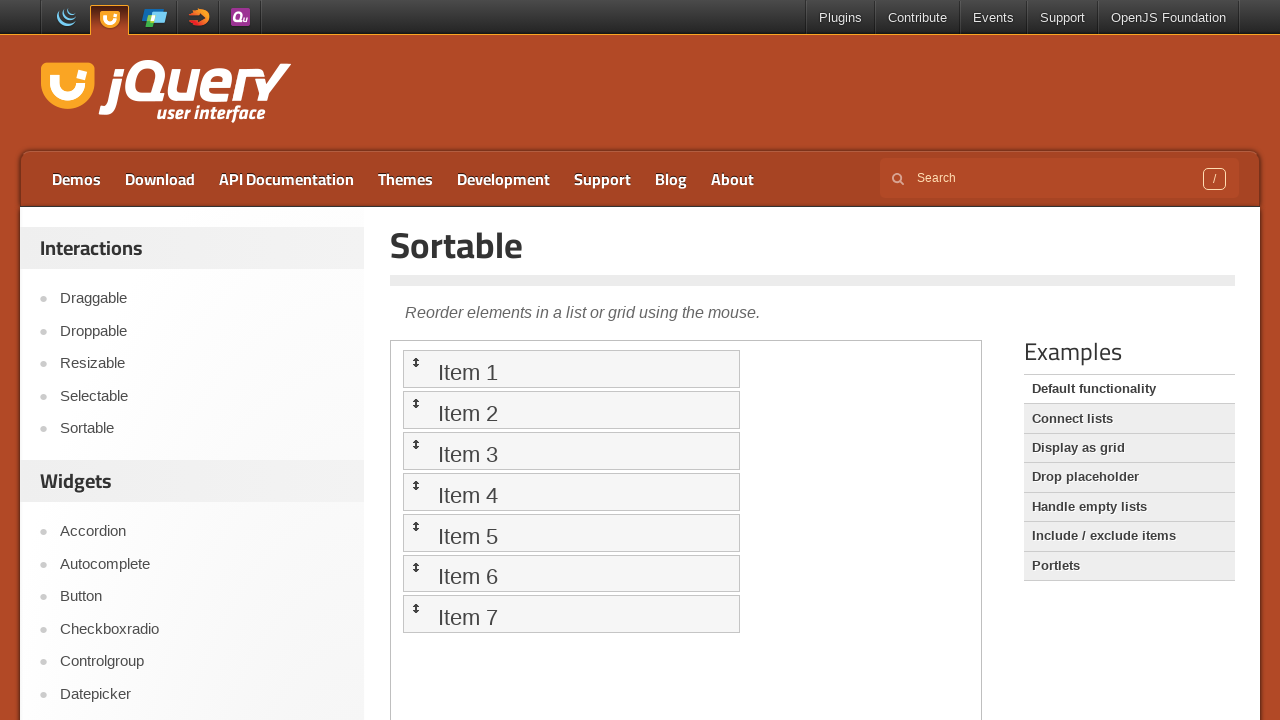

Dragged list item 4 to position of list item 3 at (571, 451)
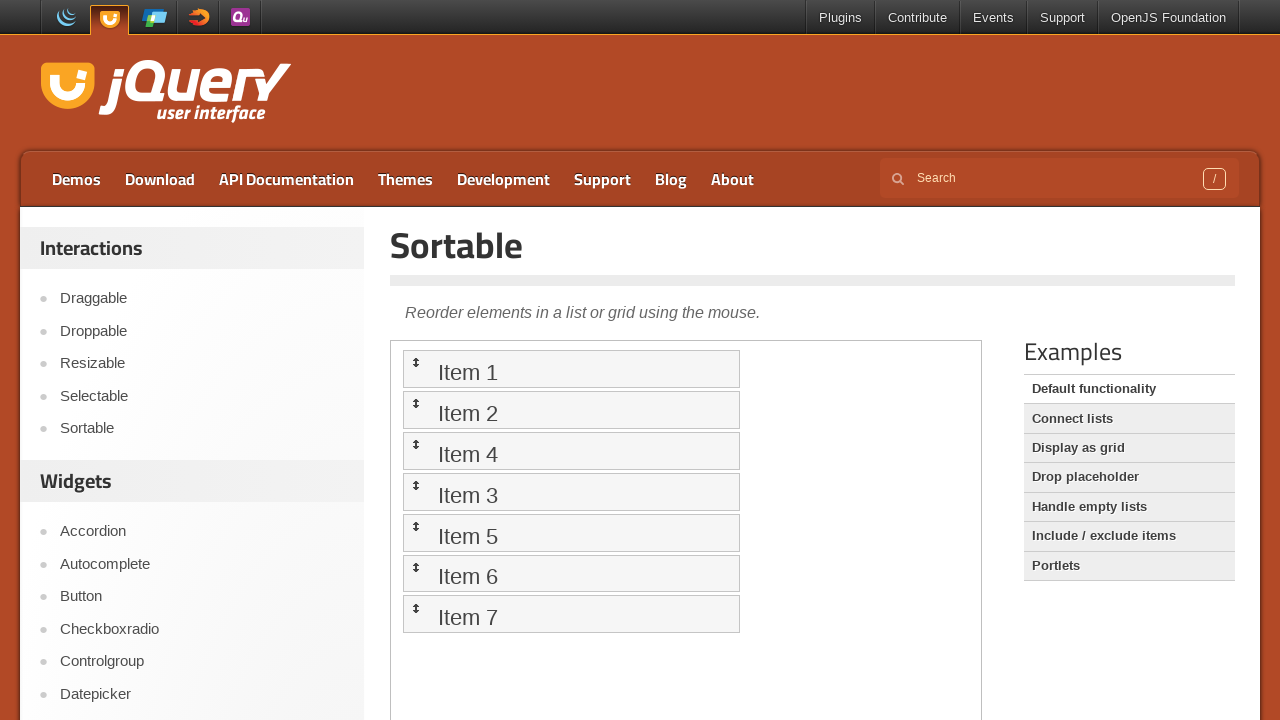

Dragged list item 2 to position of list item 5 at (571, 532)
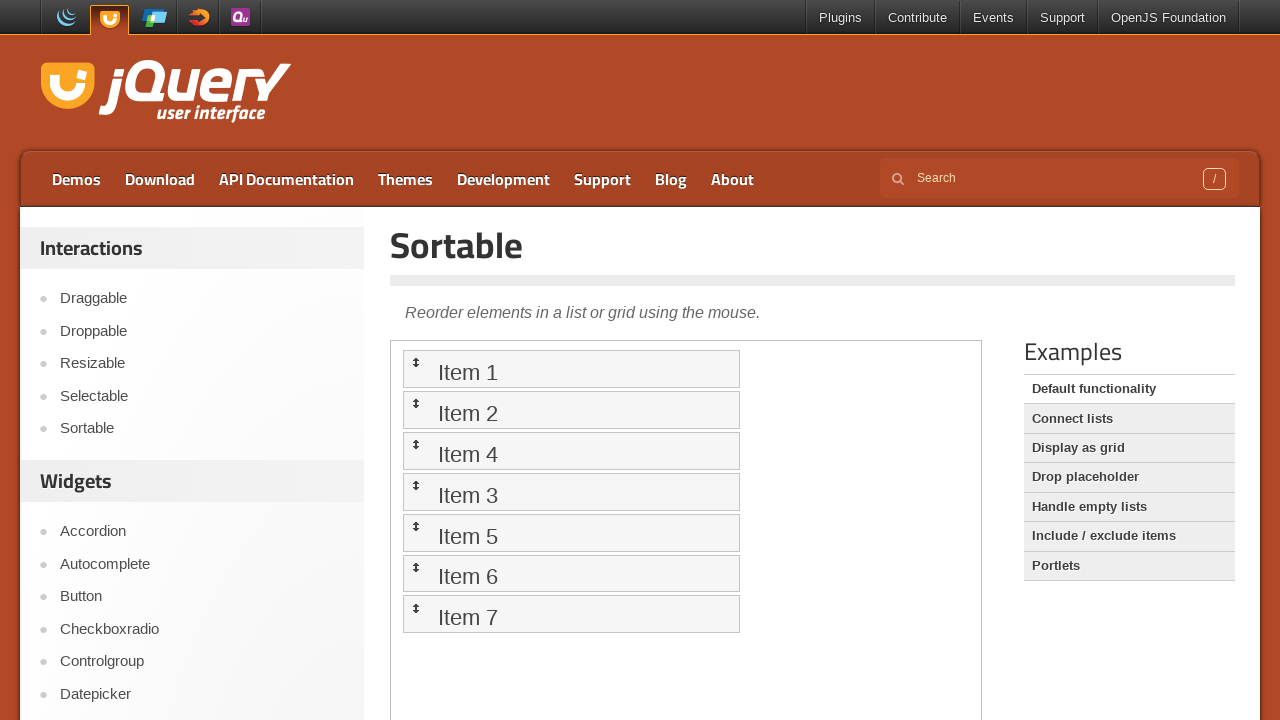

Dragged list item 5 to position of list item 2 at (571, 410)
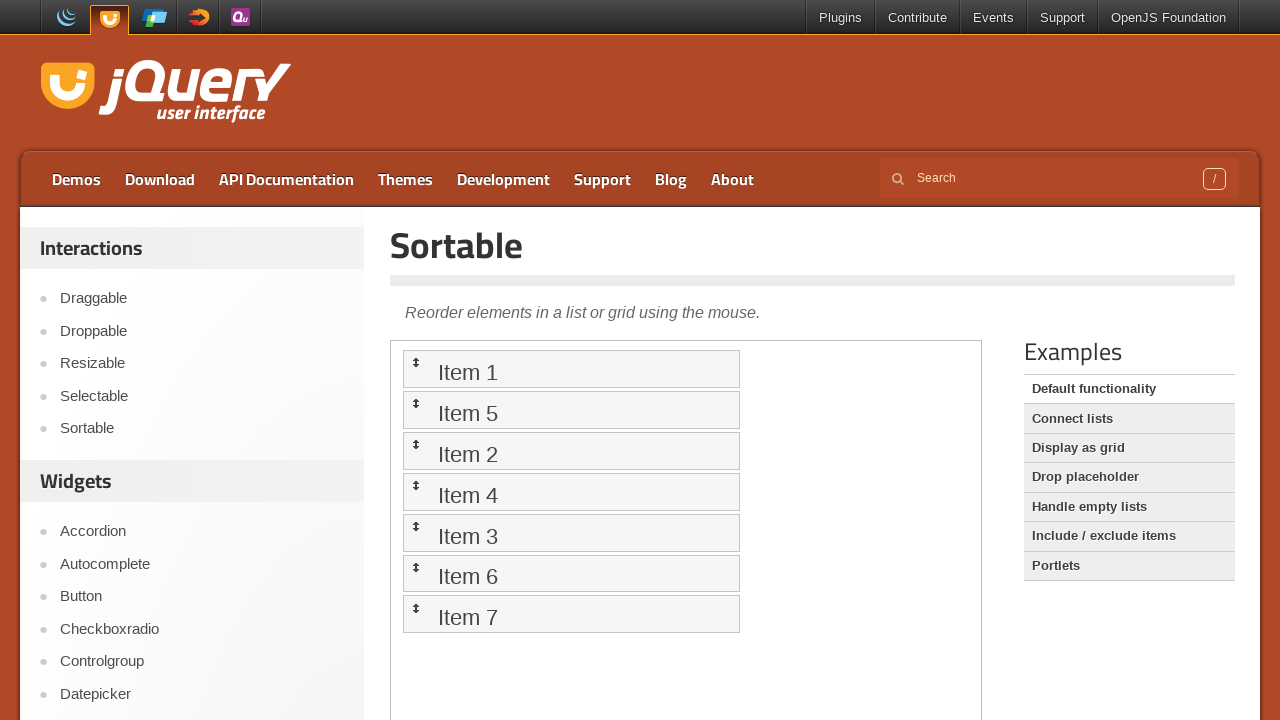

Dragged list item 3 to position of list item 6 at (571, 573)
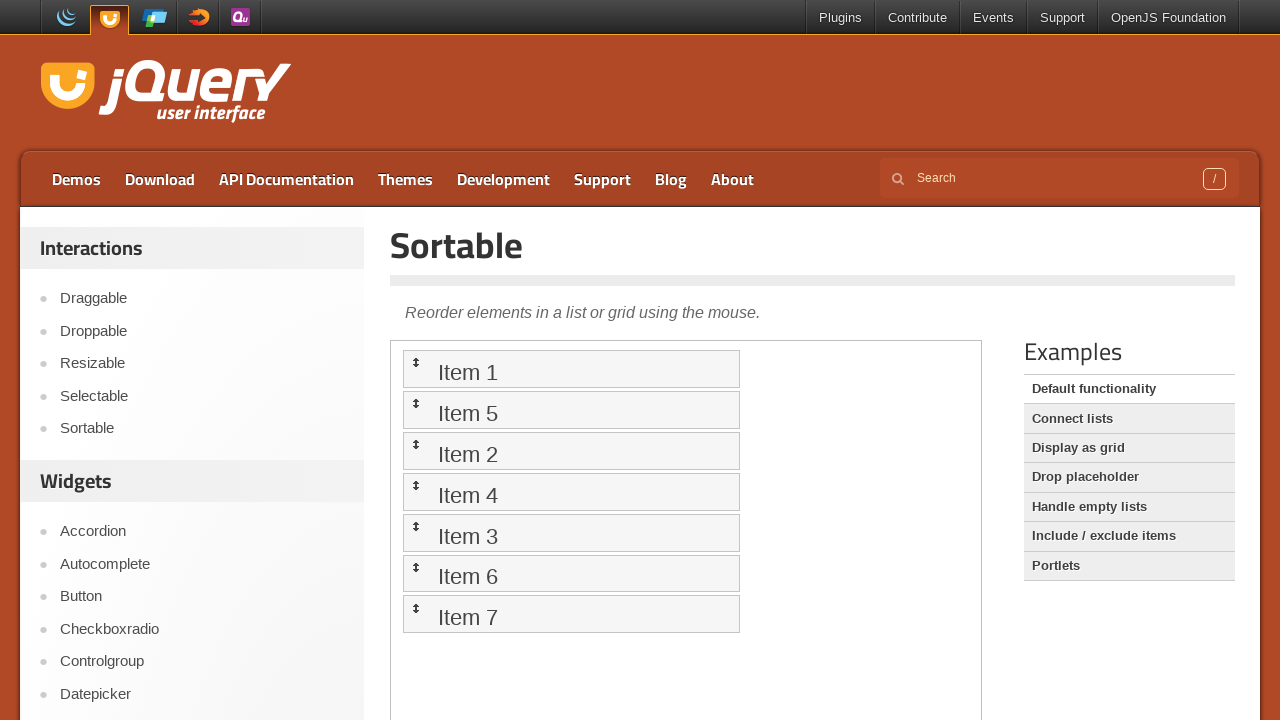

Dragged list item 6 to position of list item 3 at (571, 451)
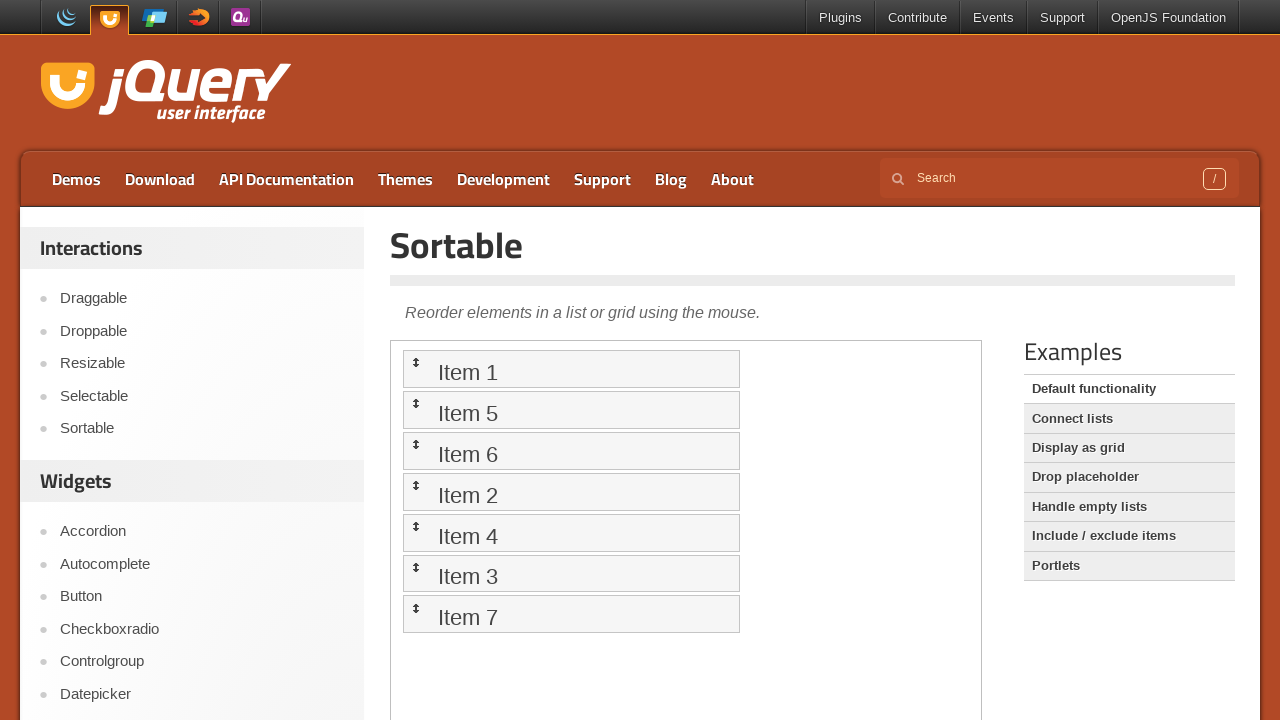

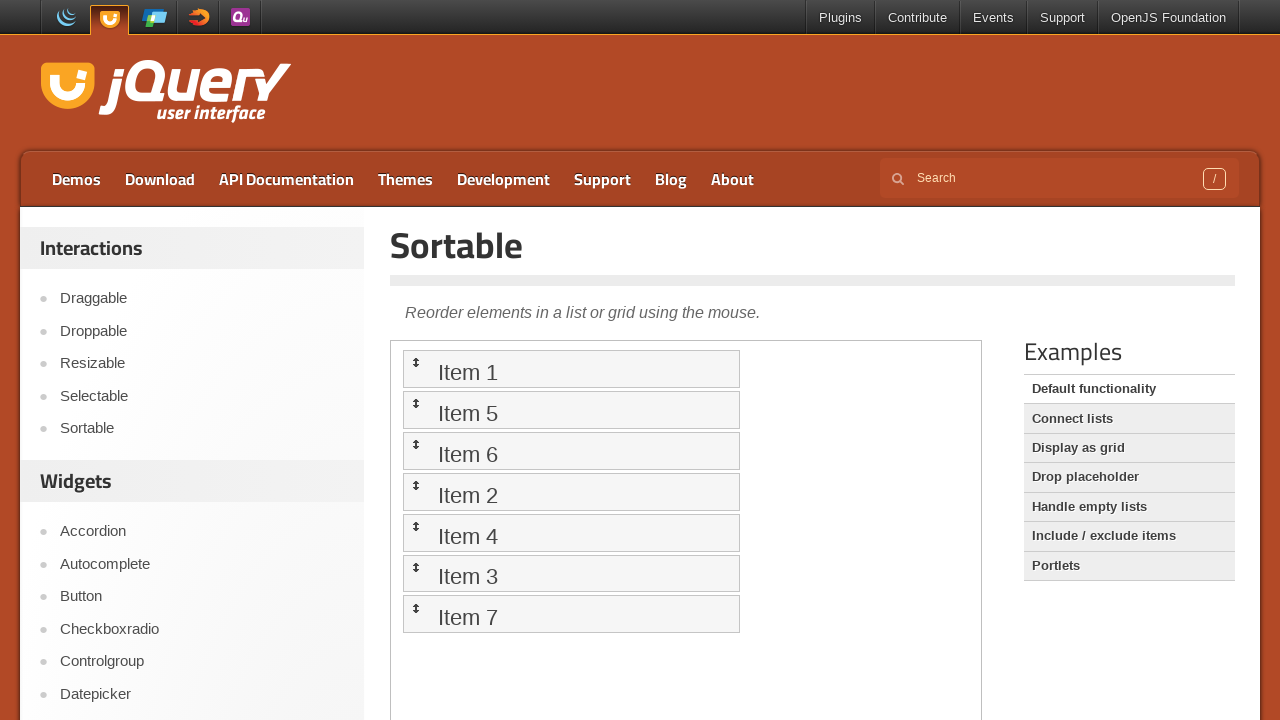